Tests table sorting functionality by selecting a page size from dropdown, clicking the first column header to sort, and verifying the table data is sorted alphabetically

Starting URL: https://rahulshettyacademy.com/seleniumPractise/#/offers

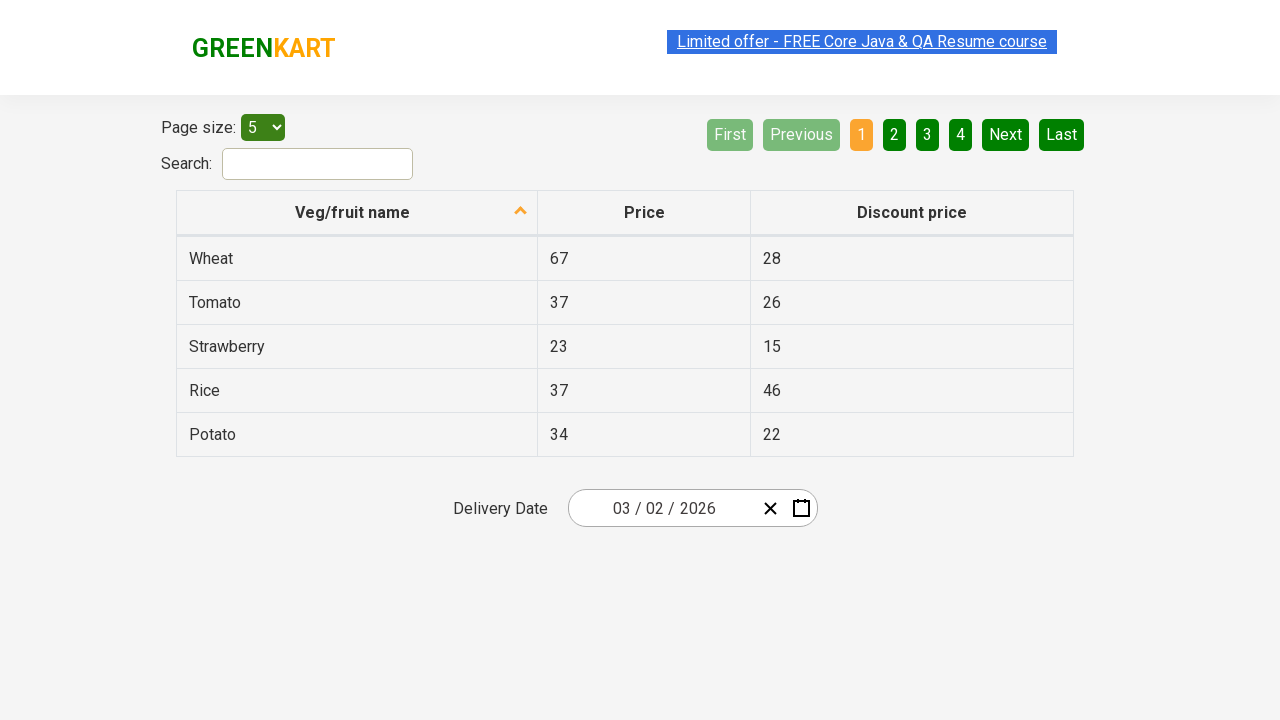

Selected 20 items per page from dropdown menu on #page-menu
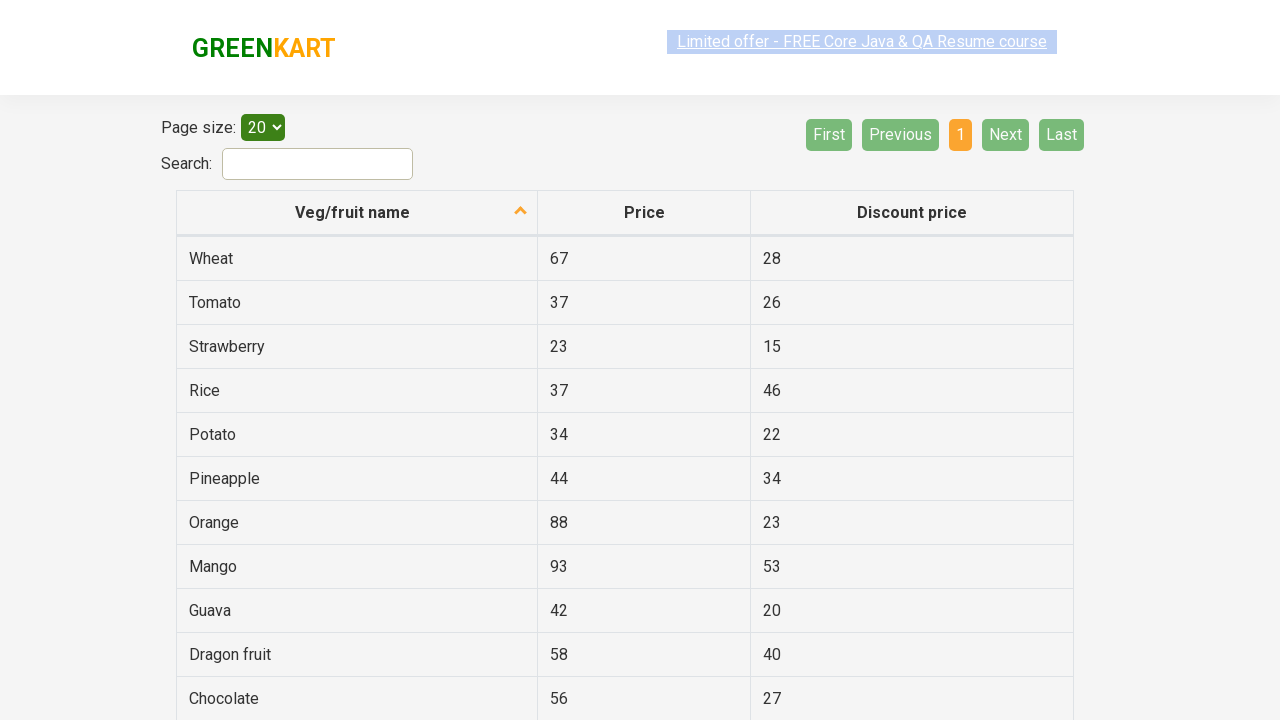

Table loaded with items visible
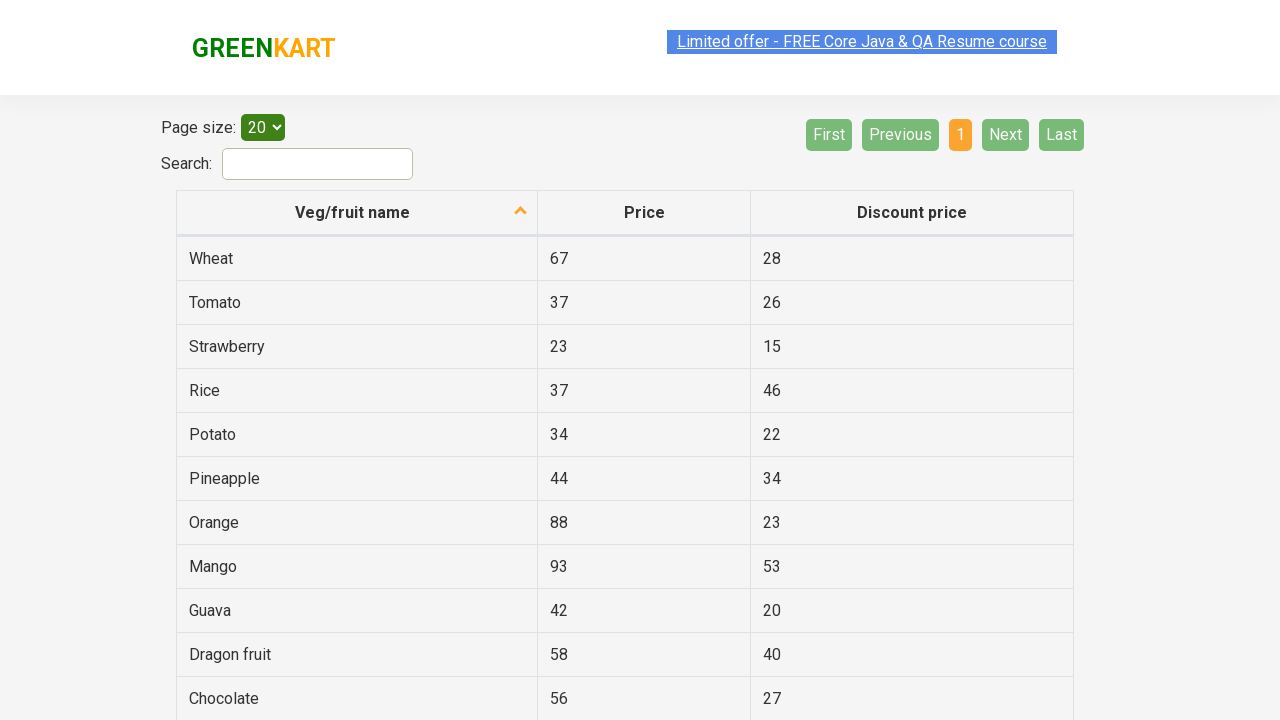

Clicked first column header to initiate sorting at (357, 213) on th:nth-child(1)
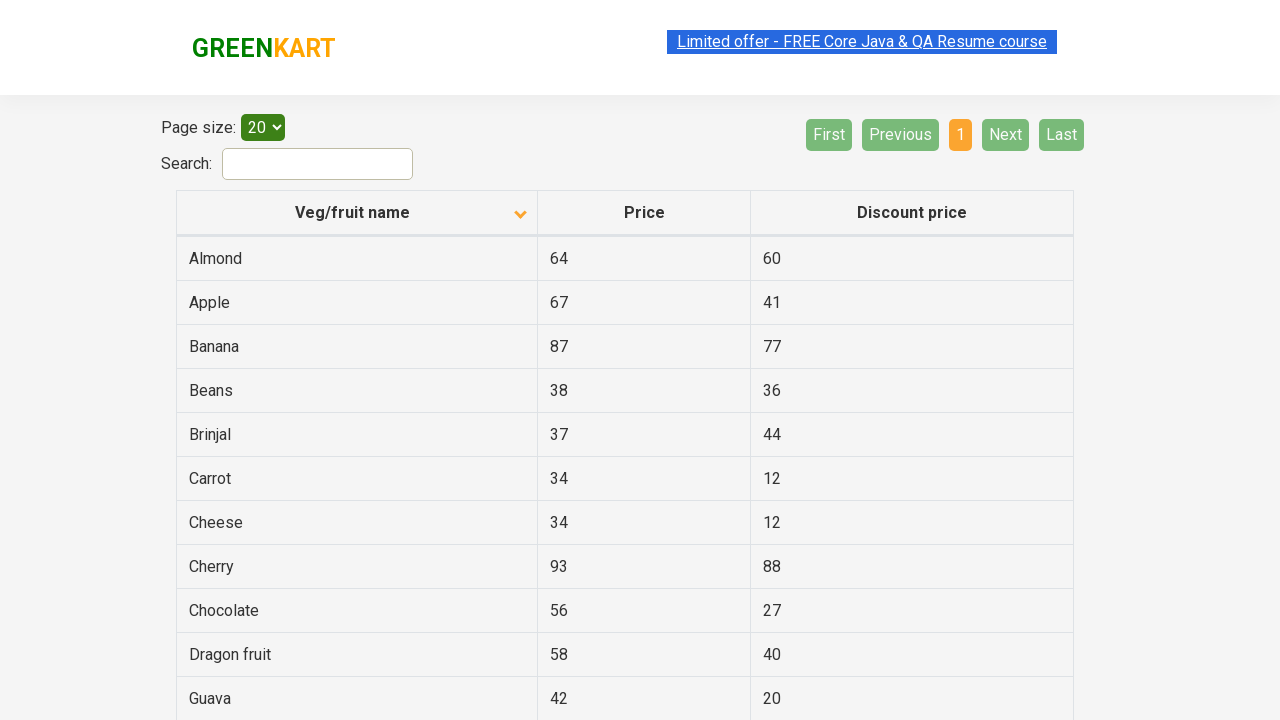

Waited for sorting to complete
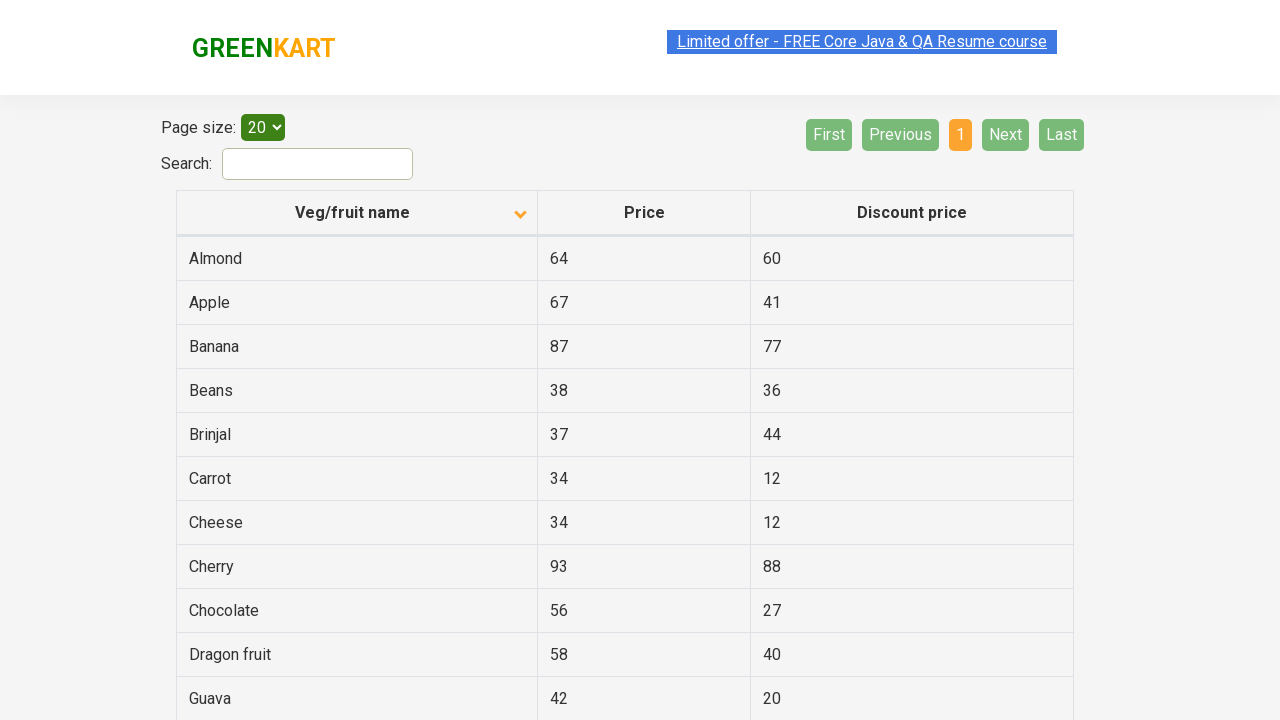

Verified sorted table elements are visible
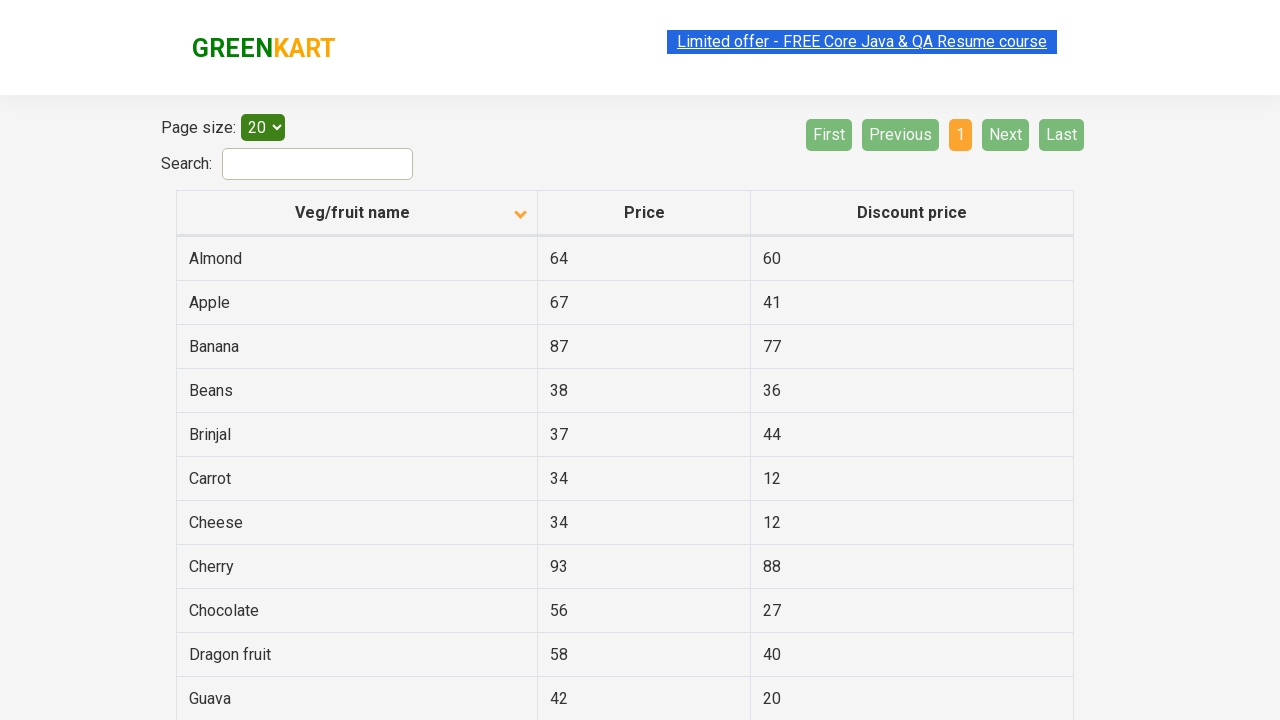

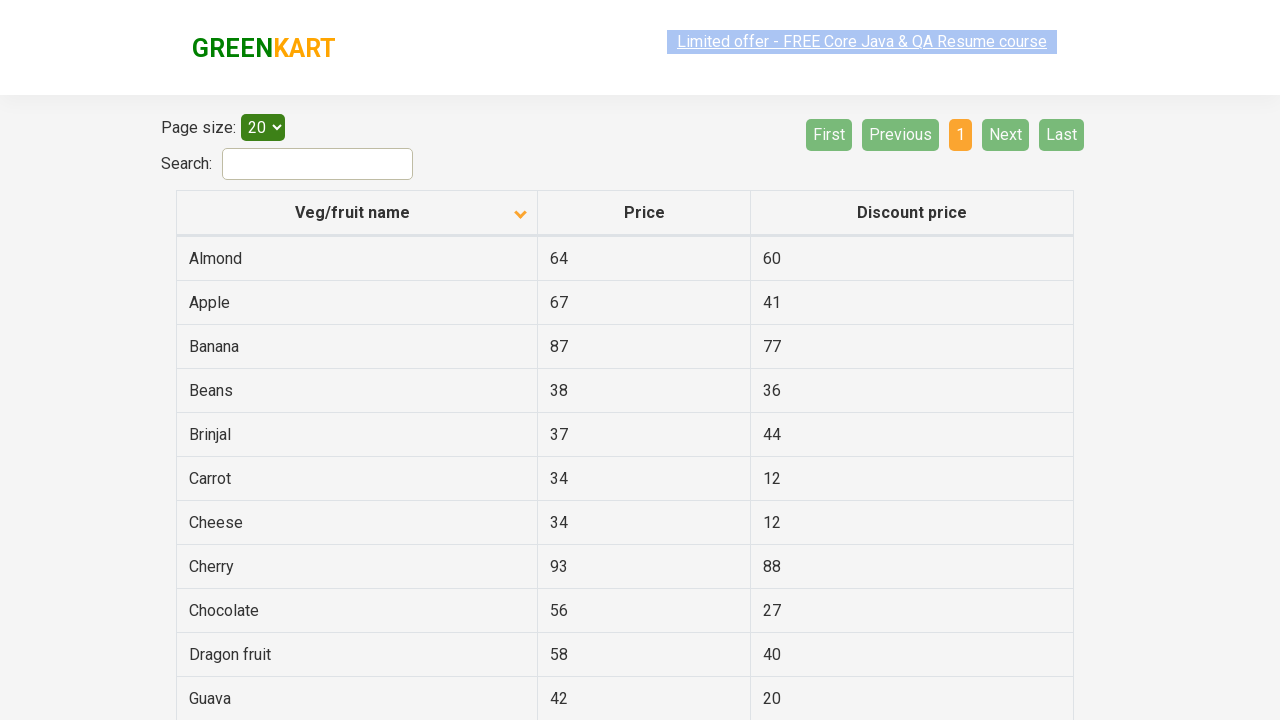